Tests selecting multiple random/non-contiguous numbers by clicking while holding Control key, then verifies 6 items are selected

Starting URL: https://automationfc.github.io/jquery-selectable/

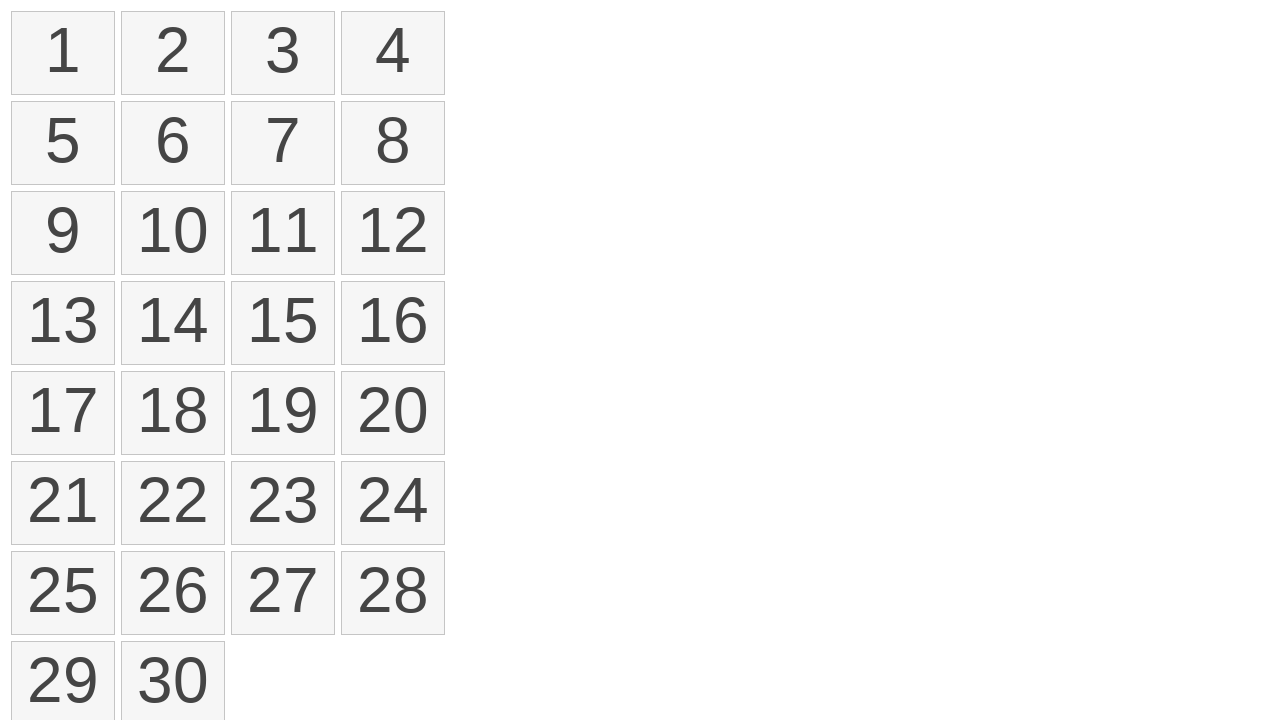

Waited for selectable list to load
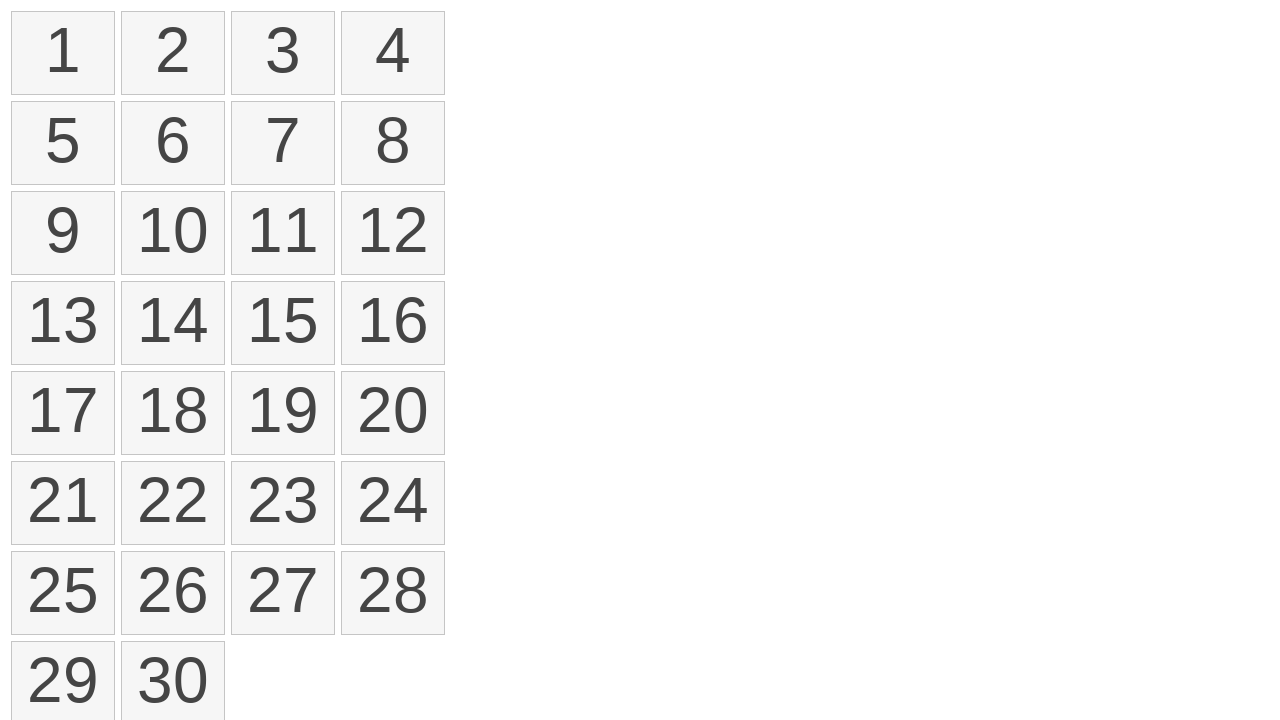

Located all selectable number elements
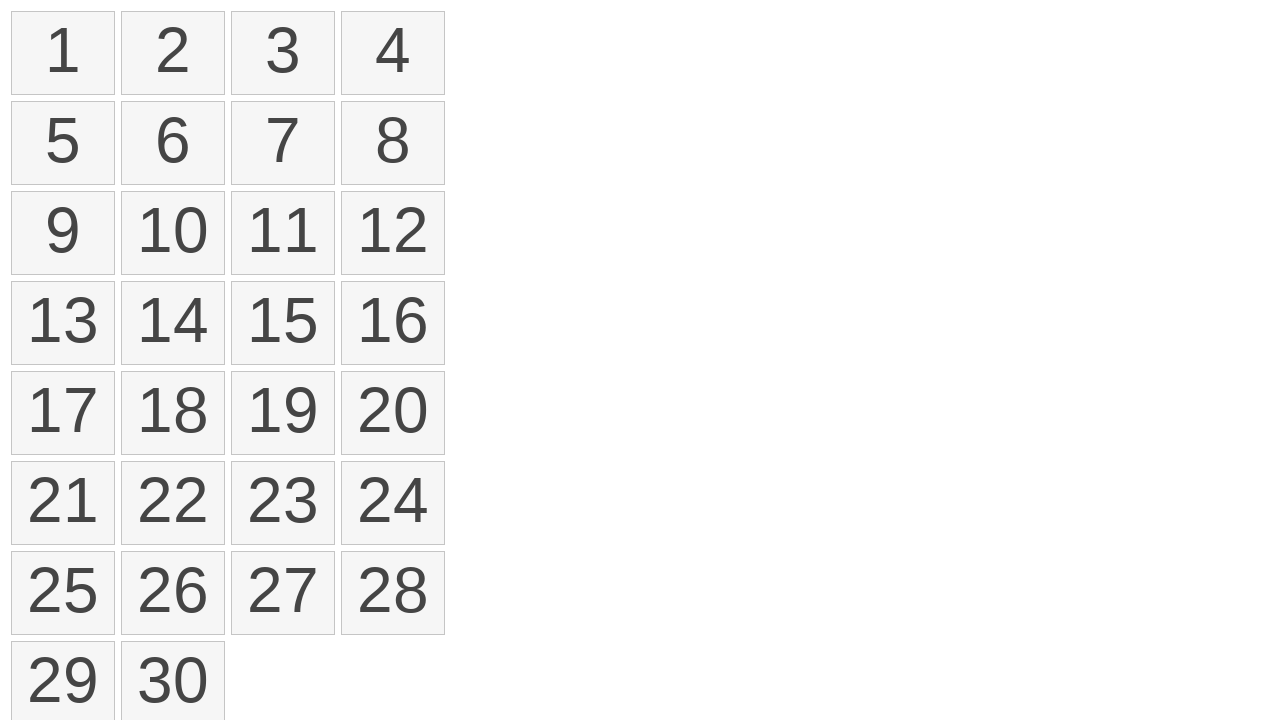

Pressed down Control key to enable multi-select mode
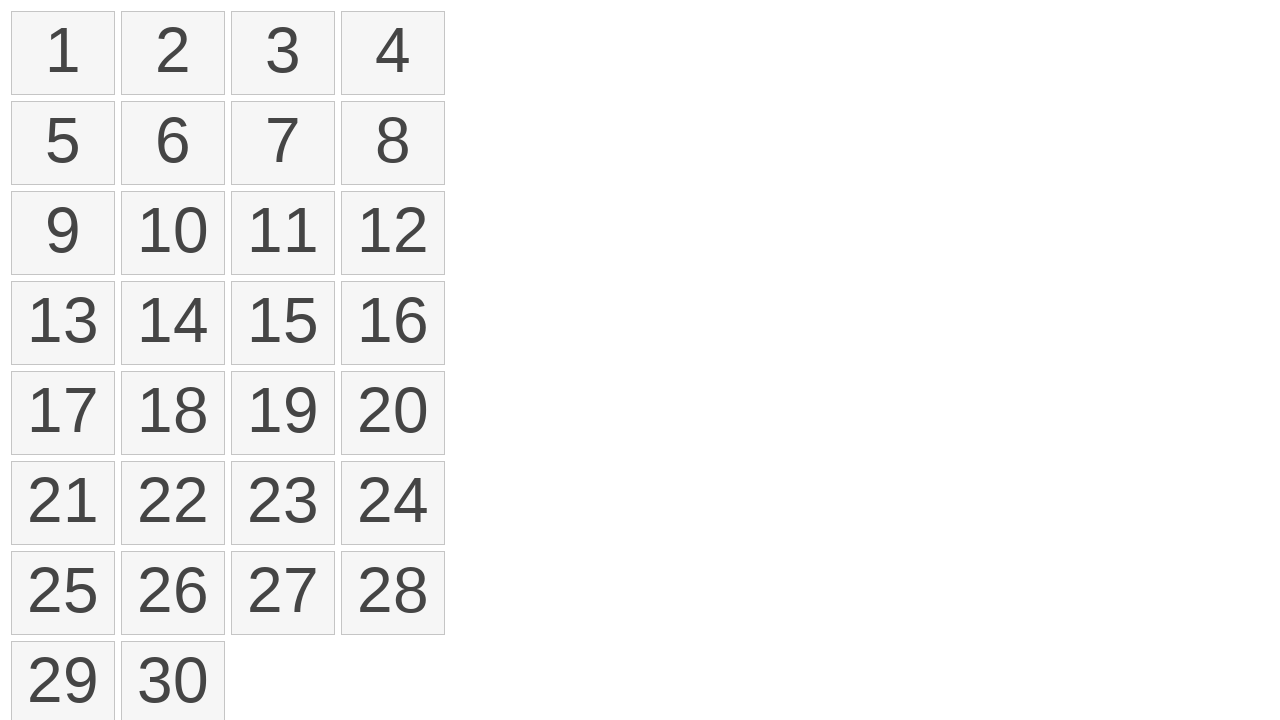

Clicked number at index 0 while holding Control at (63, 53) on ol#selectable>li >> nth=0
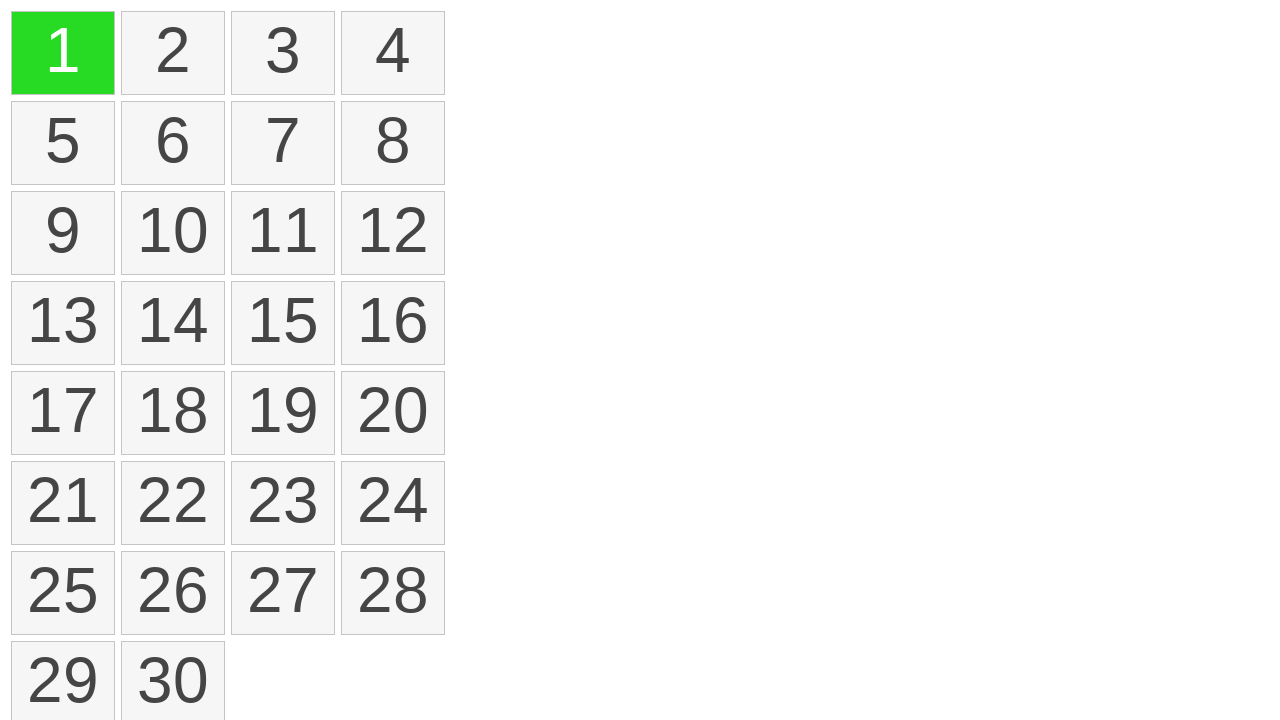

Clicked number at index 3 while holding Control at (393, 53) on ol#selectable>li >> nth=3
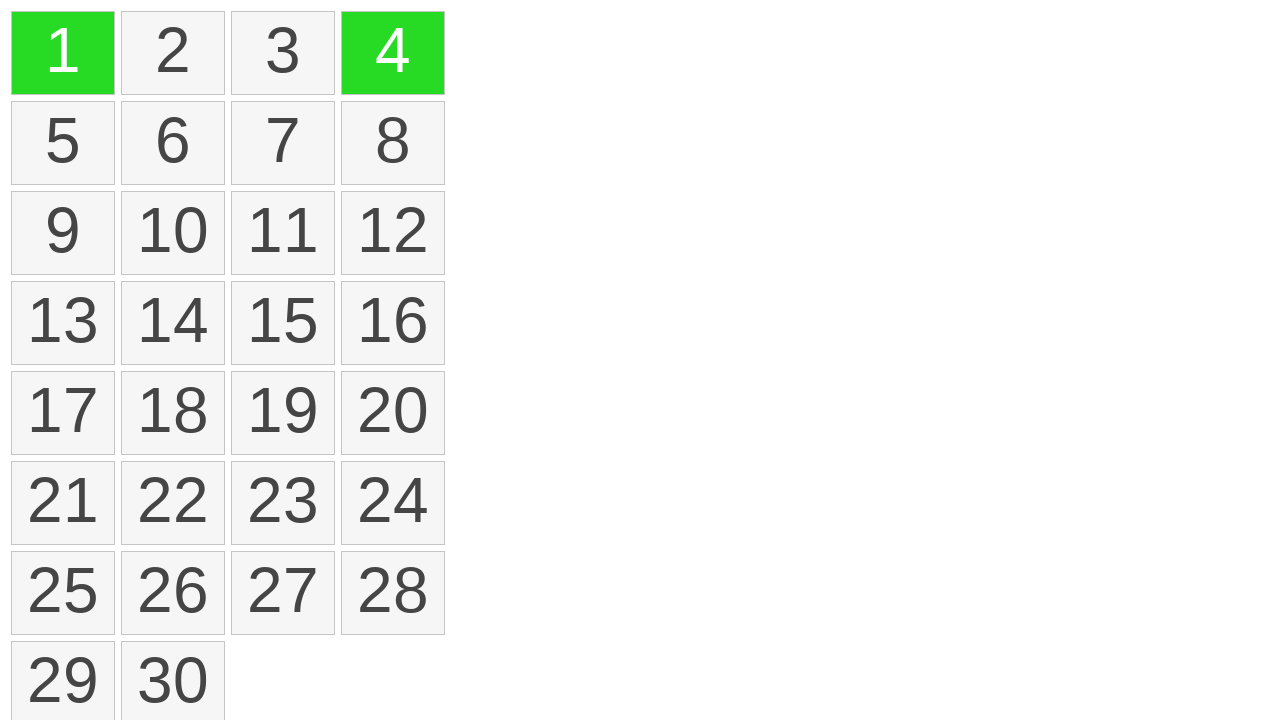

Clicked number at index 7 while holding Control at (393, 143) on ol#selectable>li >> nth=7
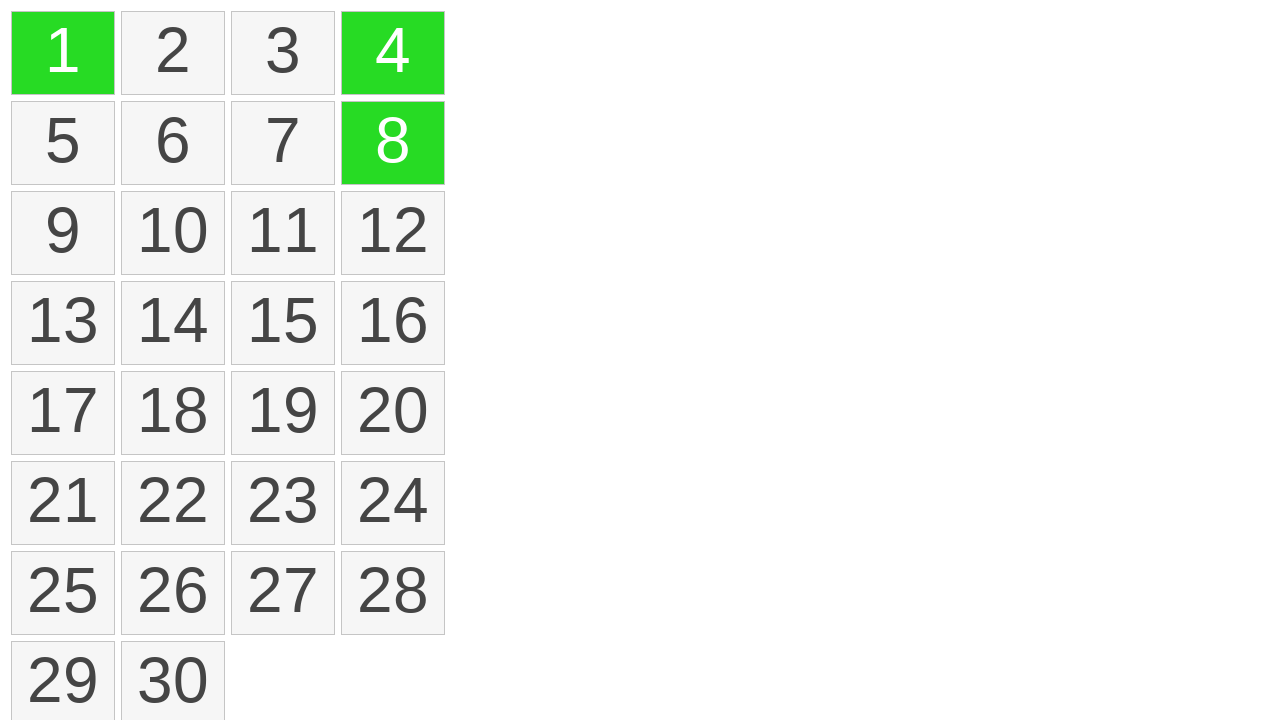

Clicked number at index 10 while holding Control at (283, 233) on ol#selectable>li >> nth=10
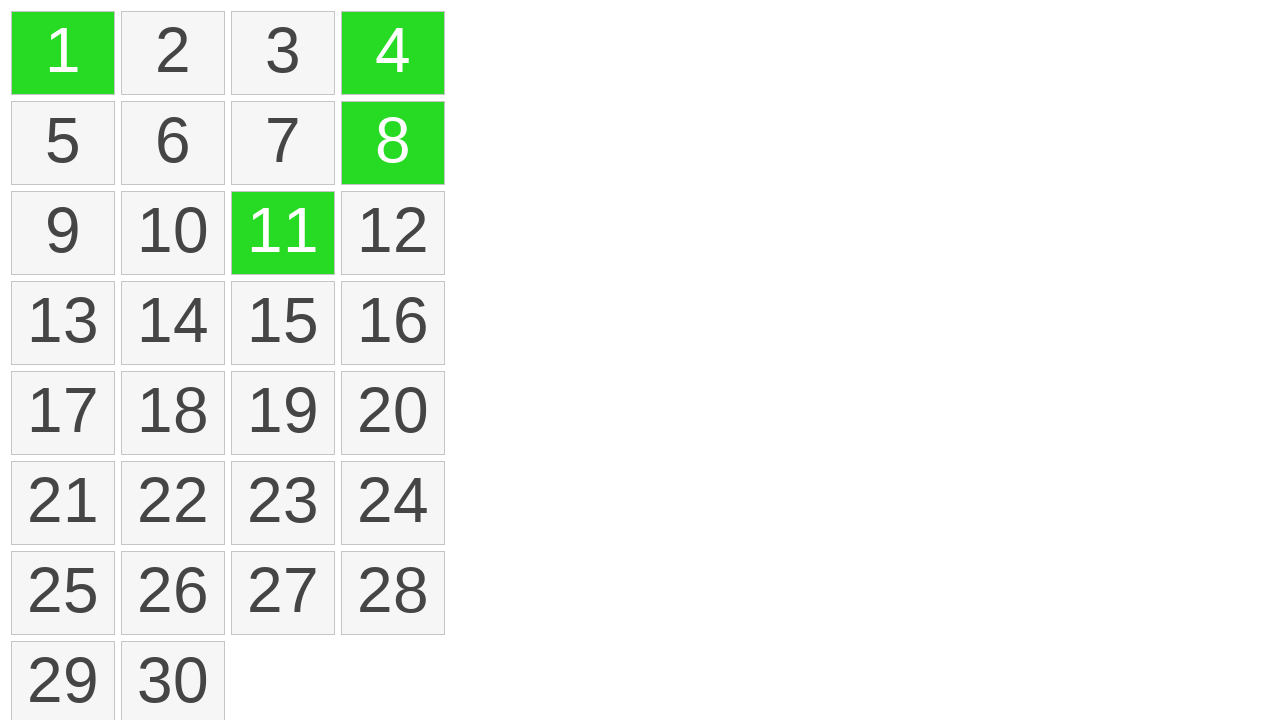

Clicked number at index 13 while holding Control at (173, 323) on ol#selectable>li >> nth=13
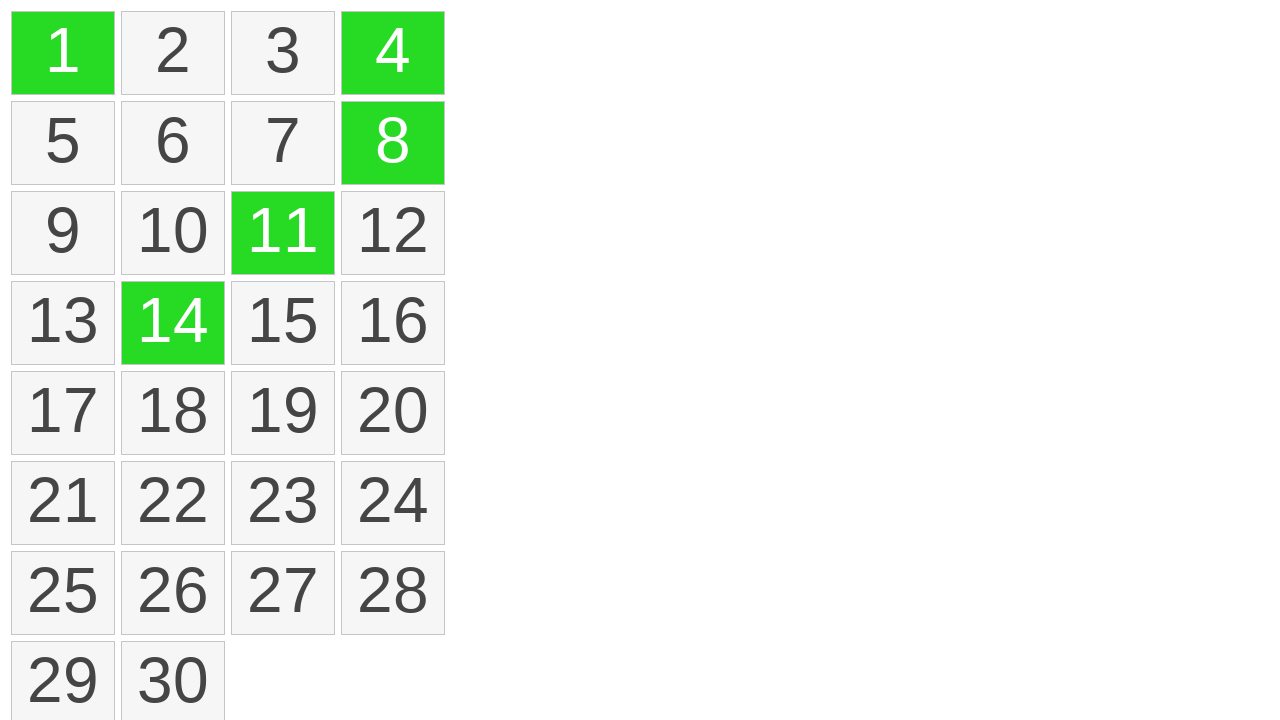

Clicked number at index 17 while holding Control at (173, 413) on ol#selectable>li >> nth=17
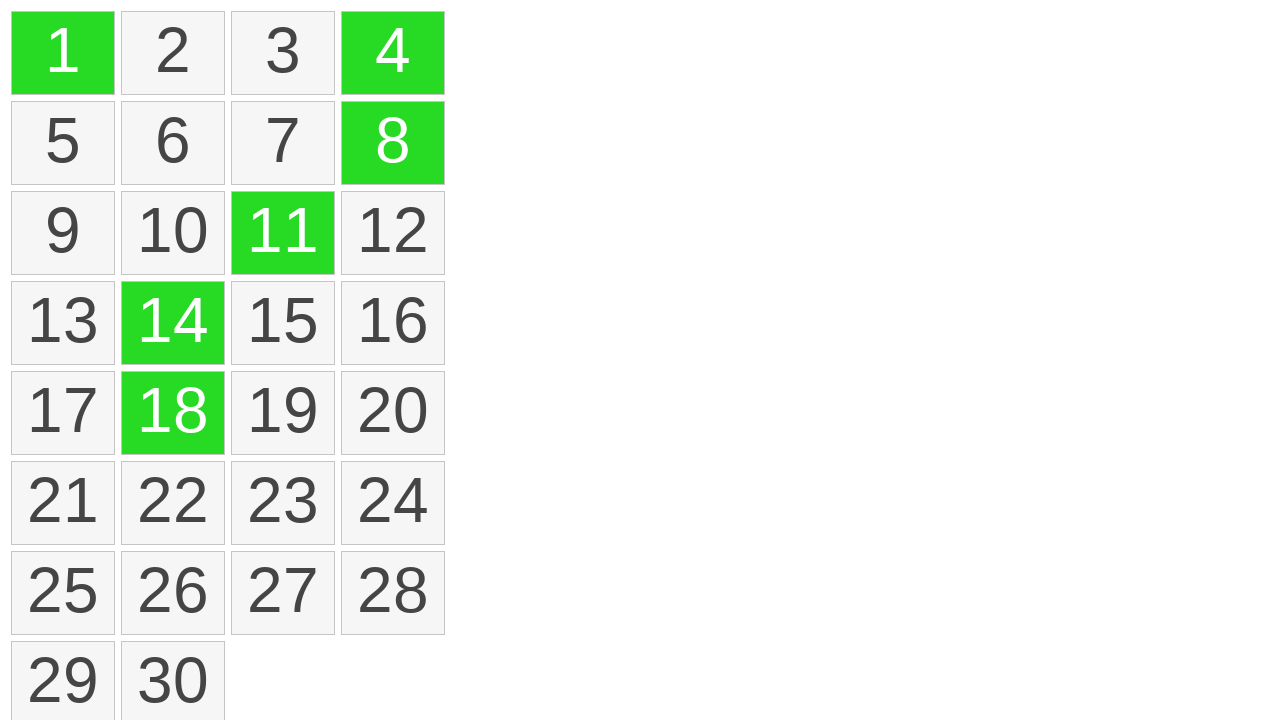

Released Control key to complete multi-select
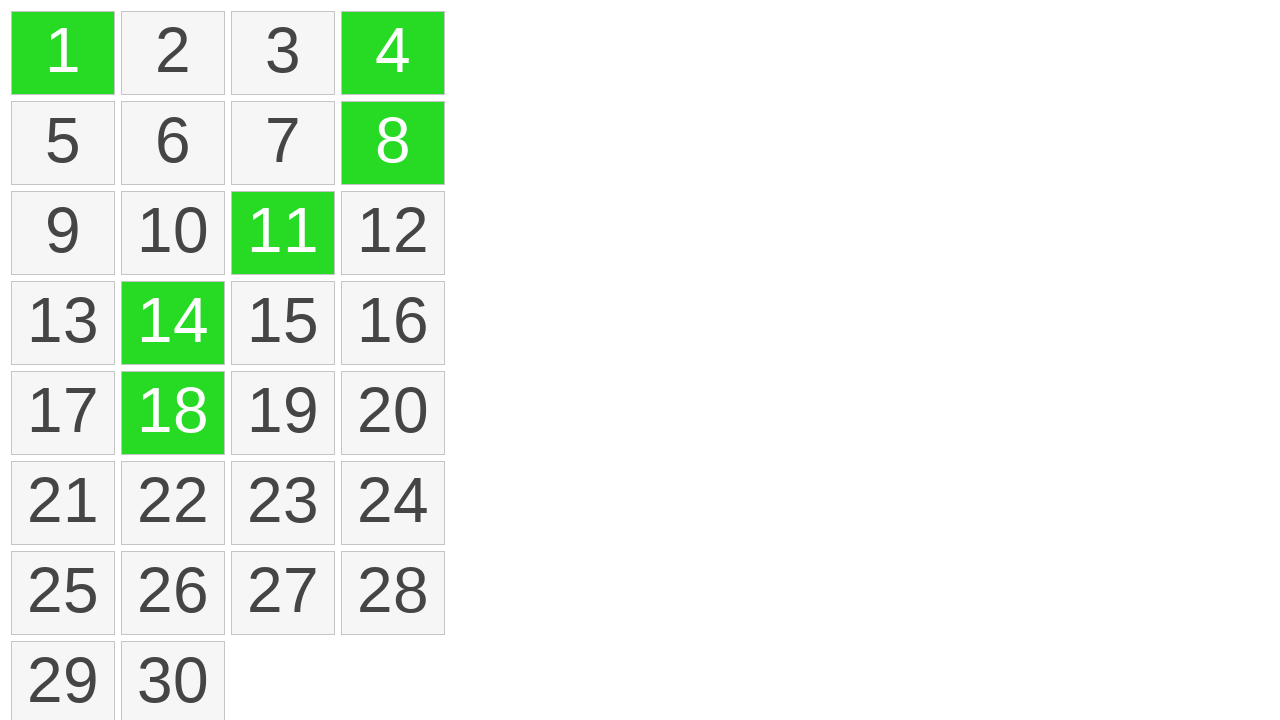

Verified that 6 items are selected with ui-selected class
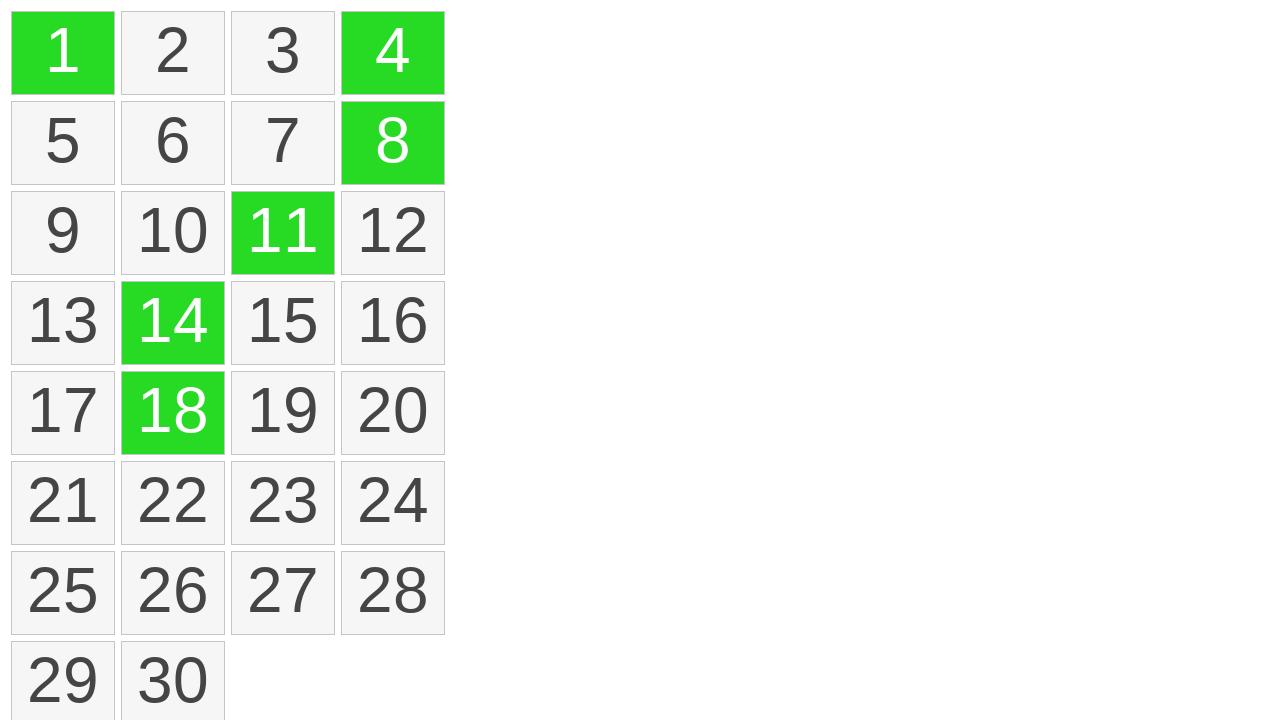

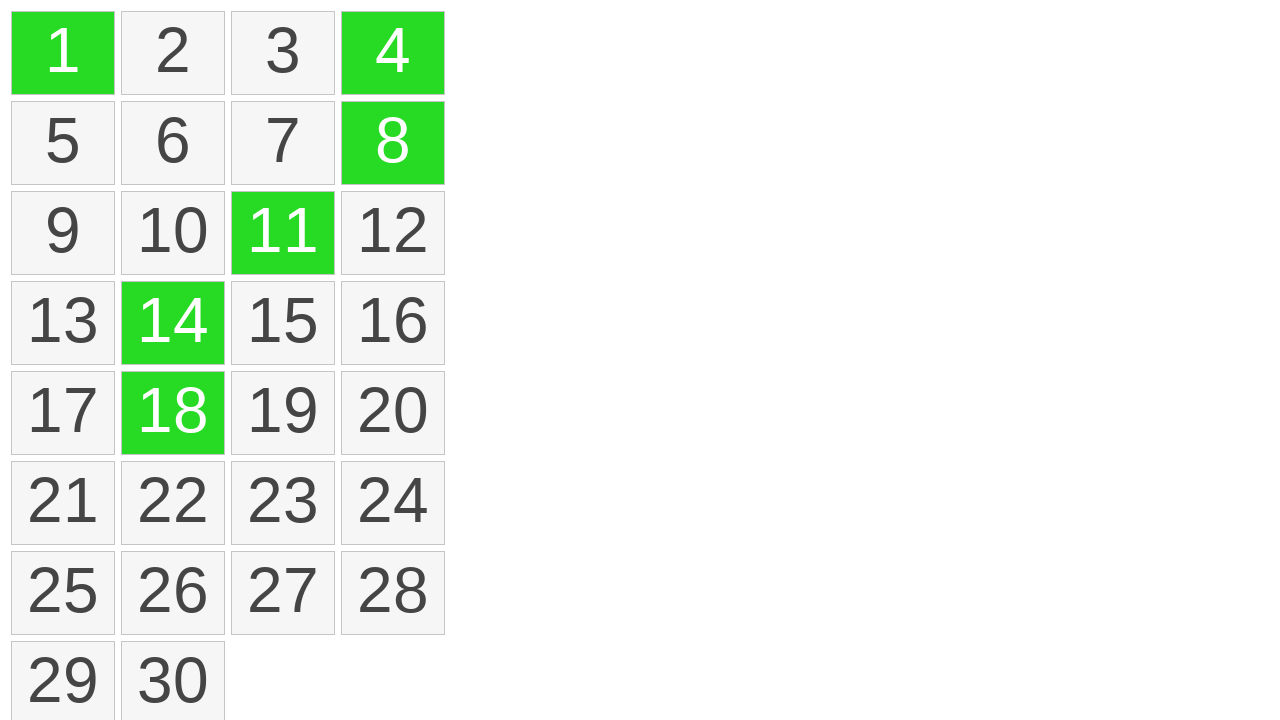